Fills out a comprehensive practice form including text fields, radio buttons, autocomplete subjects, checkboxes, and conditional dropdowns, then verifies the submission popup shows correct data.

Starting URL: https://demoqa.com/automation-practice-form

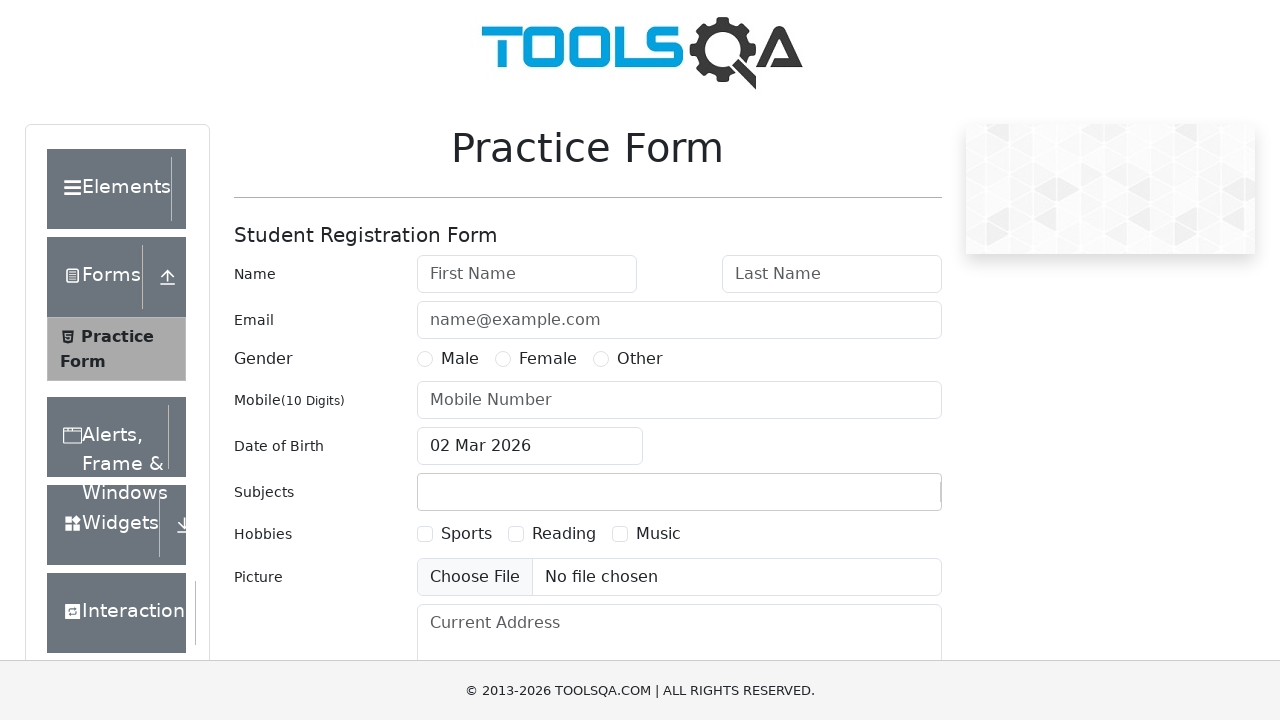

Filled first name field with 'JohnTest' on #firstName
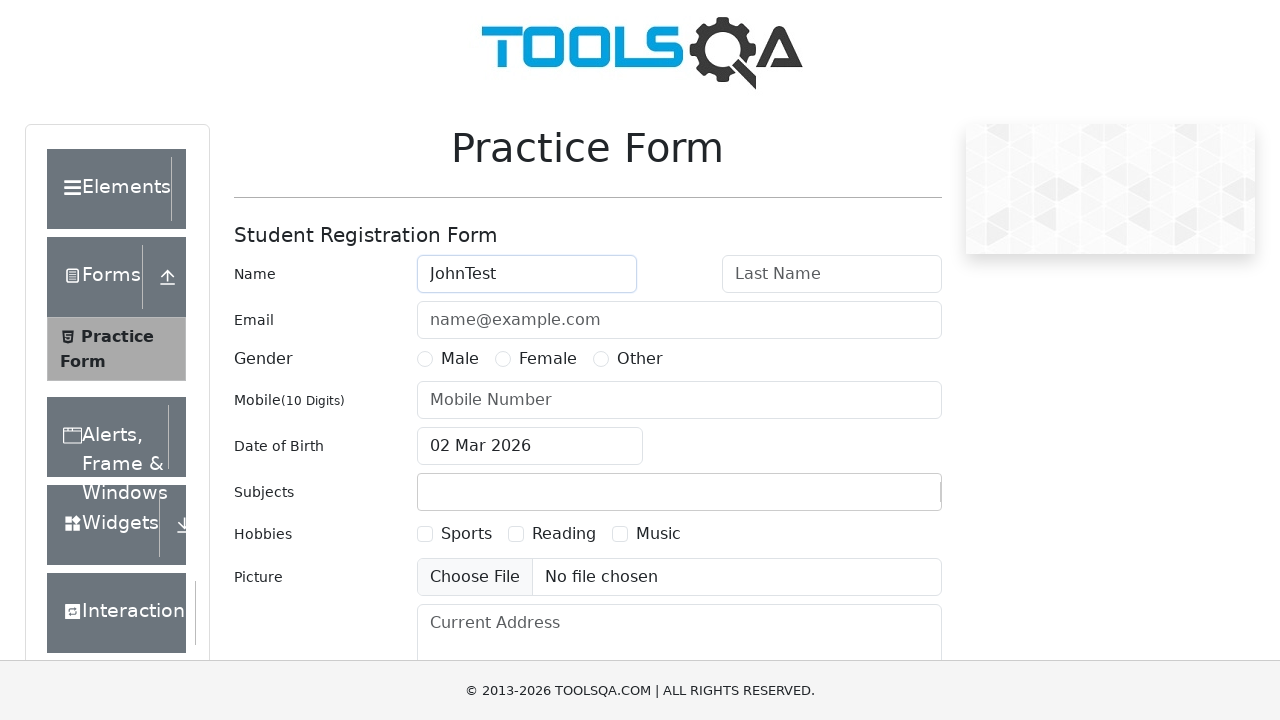

Filled last name field with 'DoeExample' on #lastName
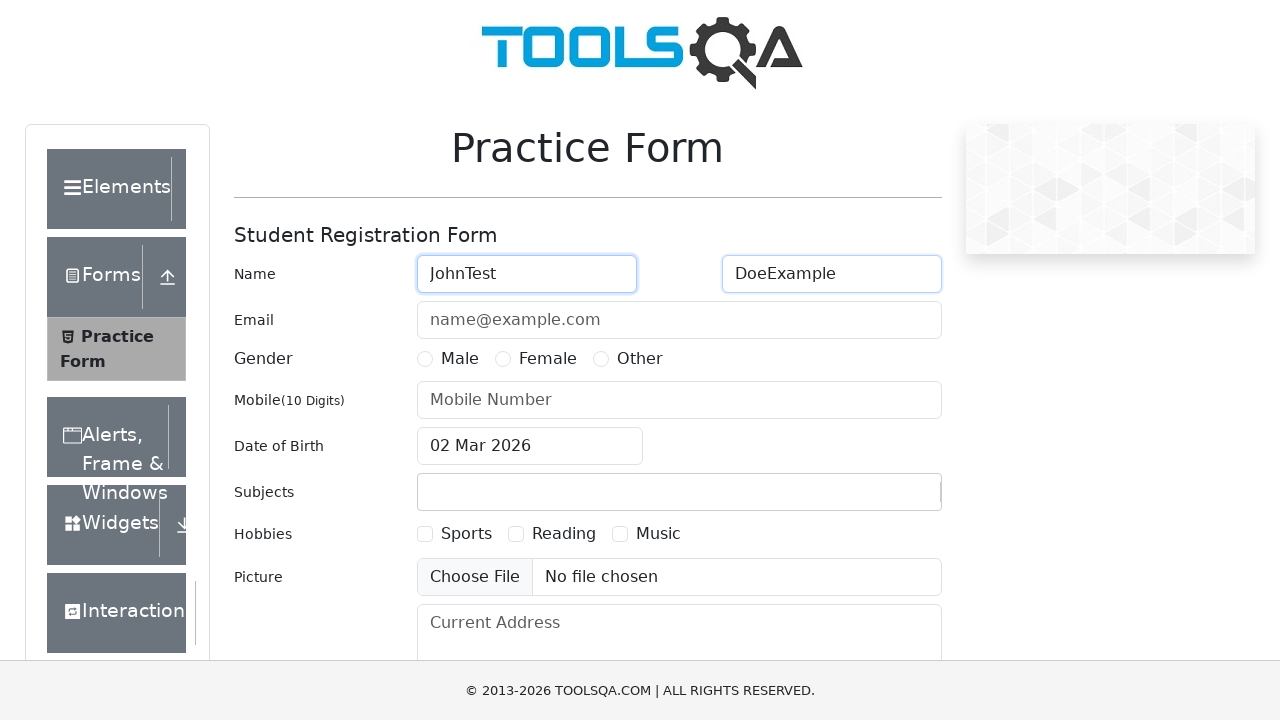

Filled email field with 'johndoe@test.com' on #userEmail
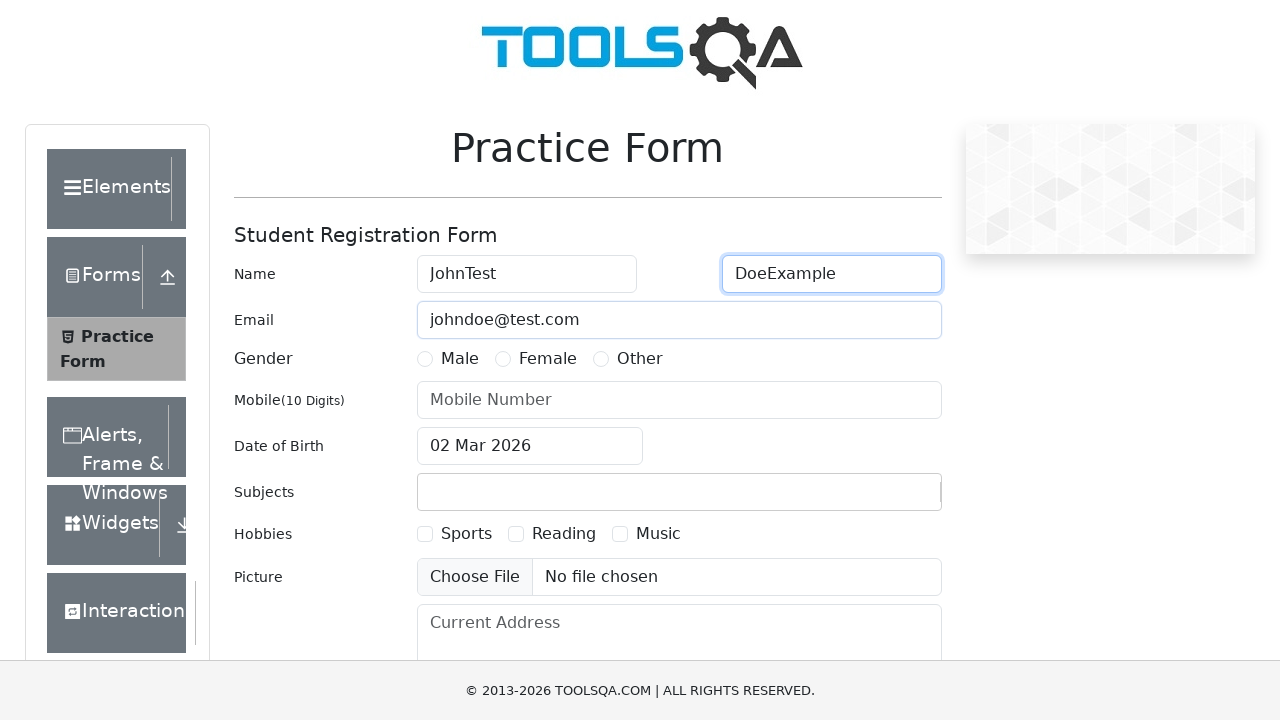

Selected 'Male' gender radio button at (425, 359) on input[name="gender"][value="Male"]
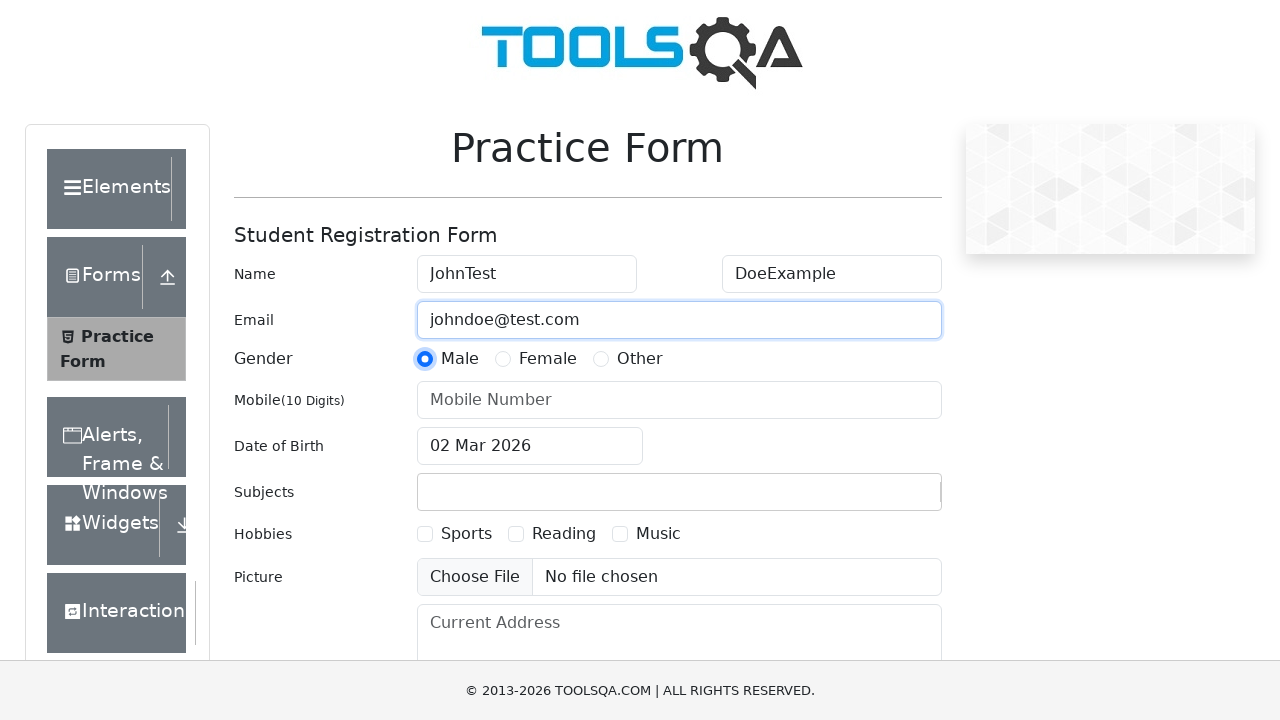

Filled mobile number field with '1234567890' on #userNumber
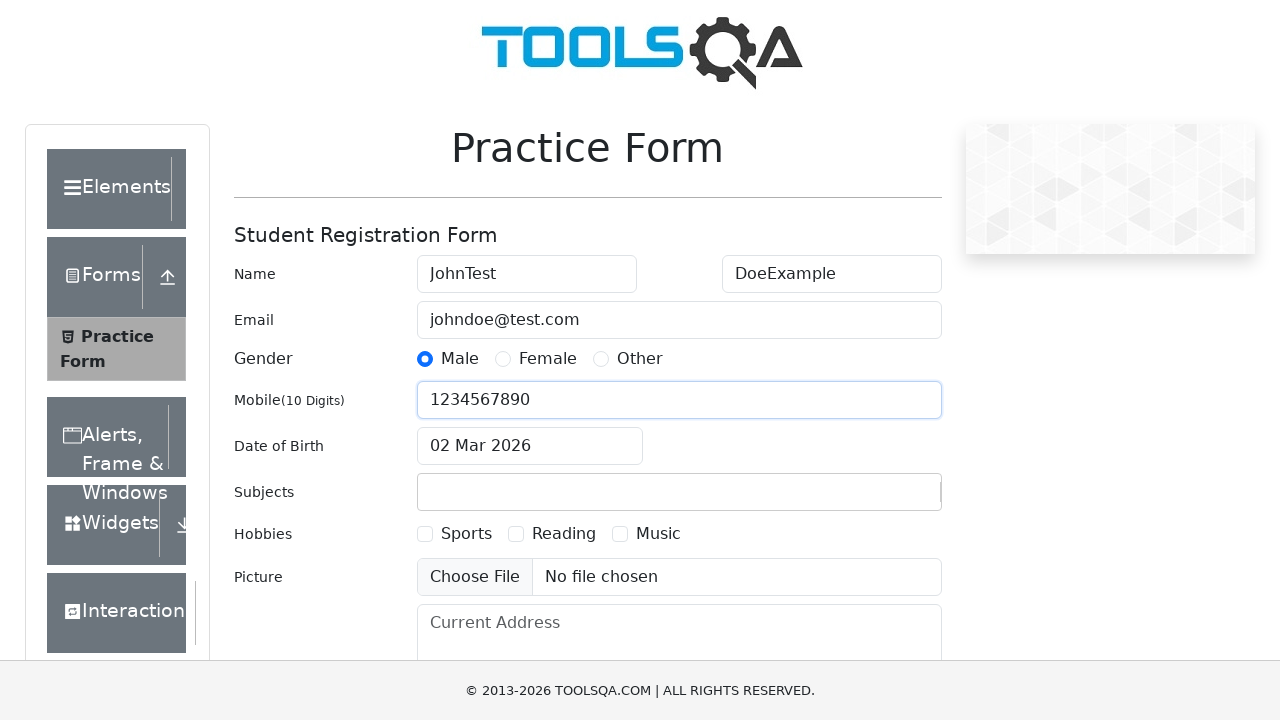

Clicked on subjects input field at (430, 492) on #subjectsContainer input
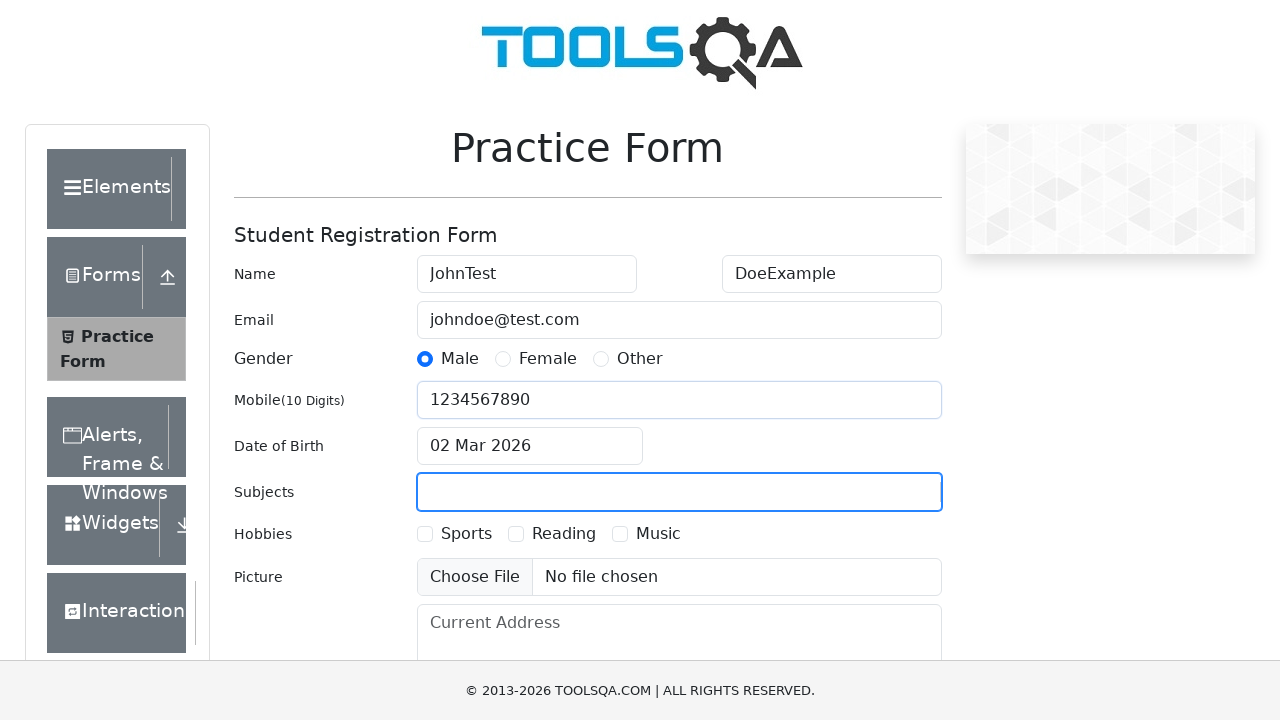

Typed 'P' in subjects field to trigger autocomplete on #subjectsContainer input
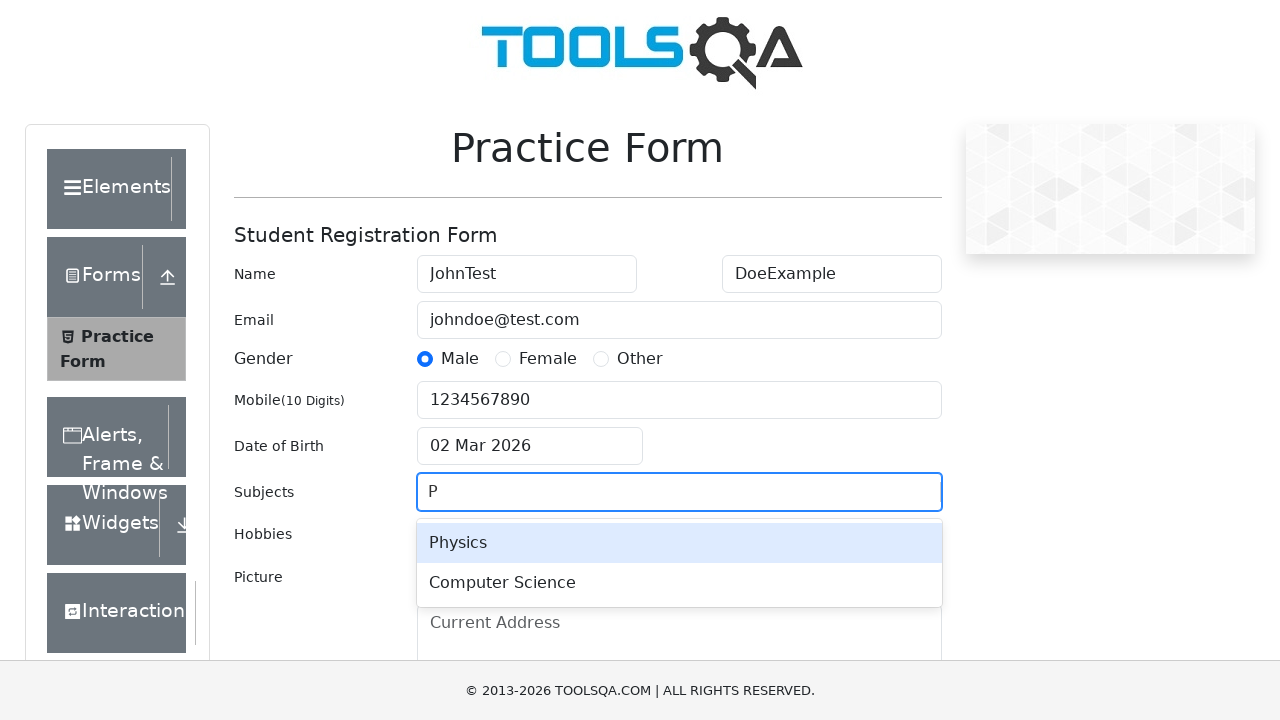

Subjects autocomplete menu appeared
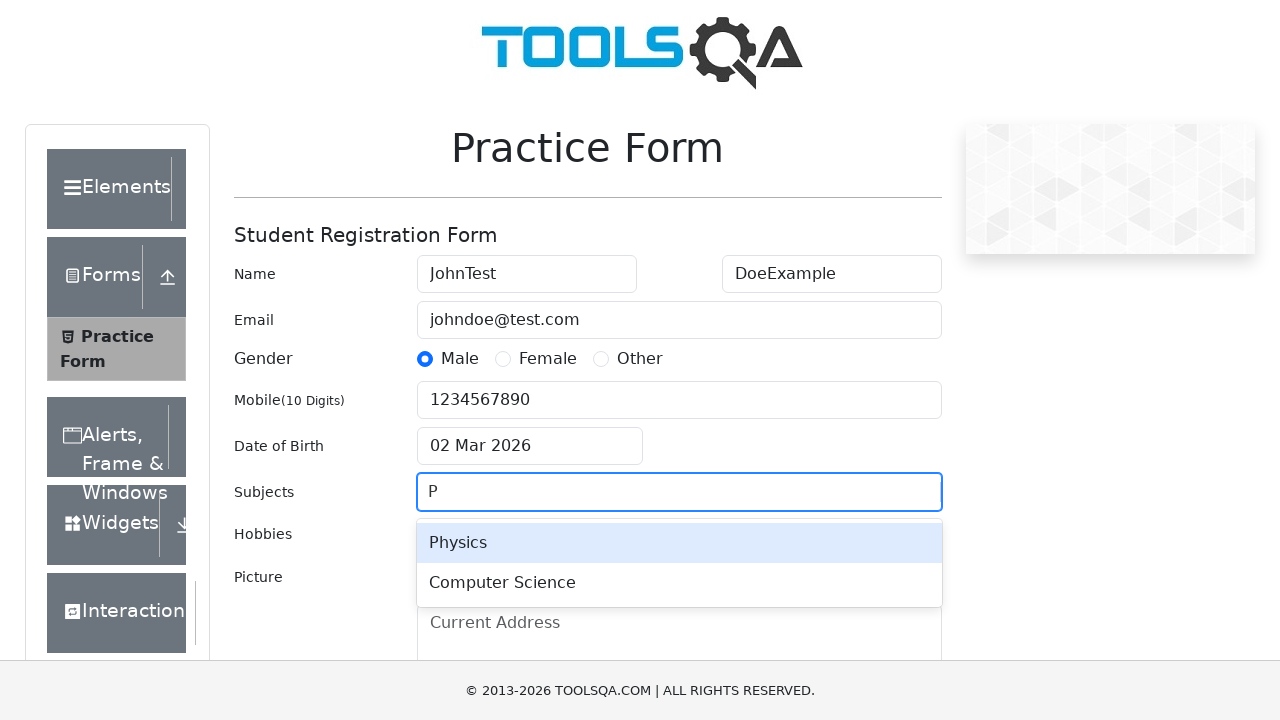

Selected 'Physics' from autocomplete menu at (679, 543) on internal:text="Physics"s
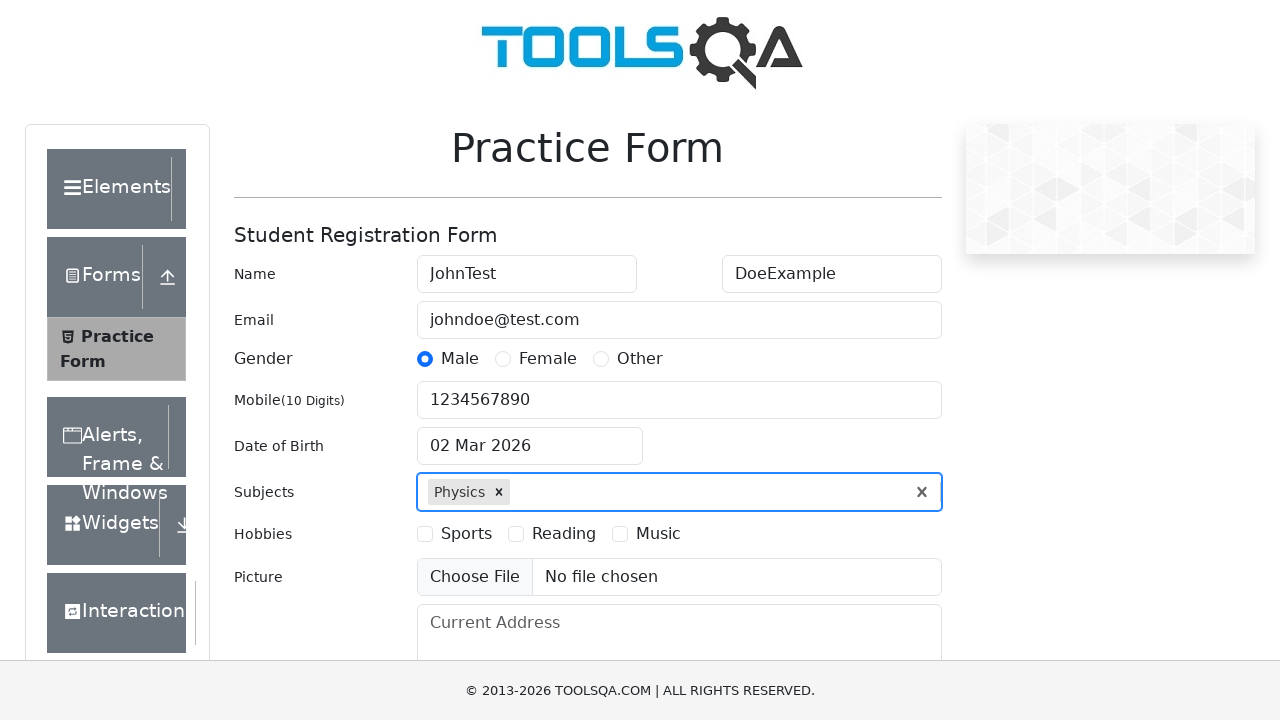

Selected 'Sports' hobby checkbox at (466, 534) on label >> internal:has-text="Sports"i
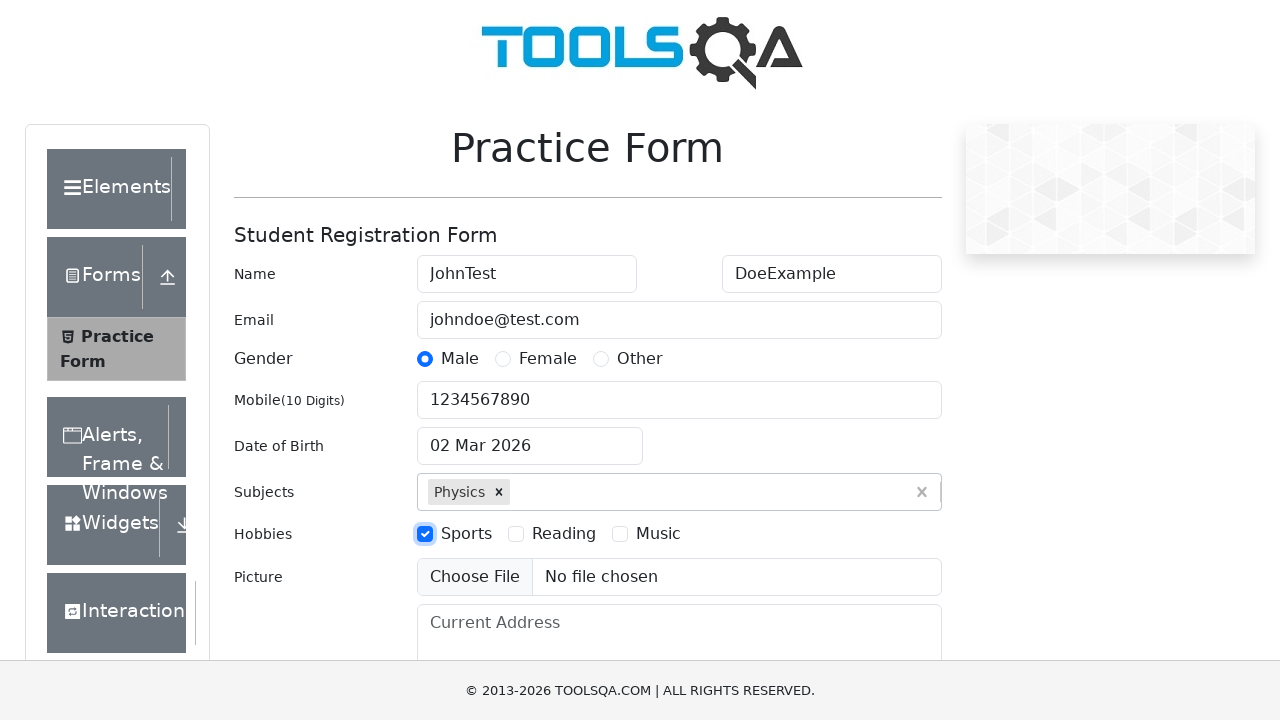

Selected 'Reading' hobby checkbox at (564, 534) on label >> internal:has-text="Reading"i
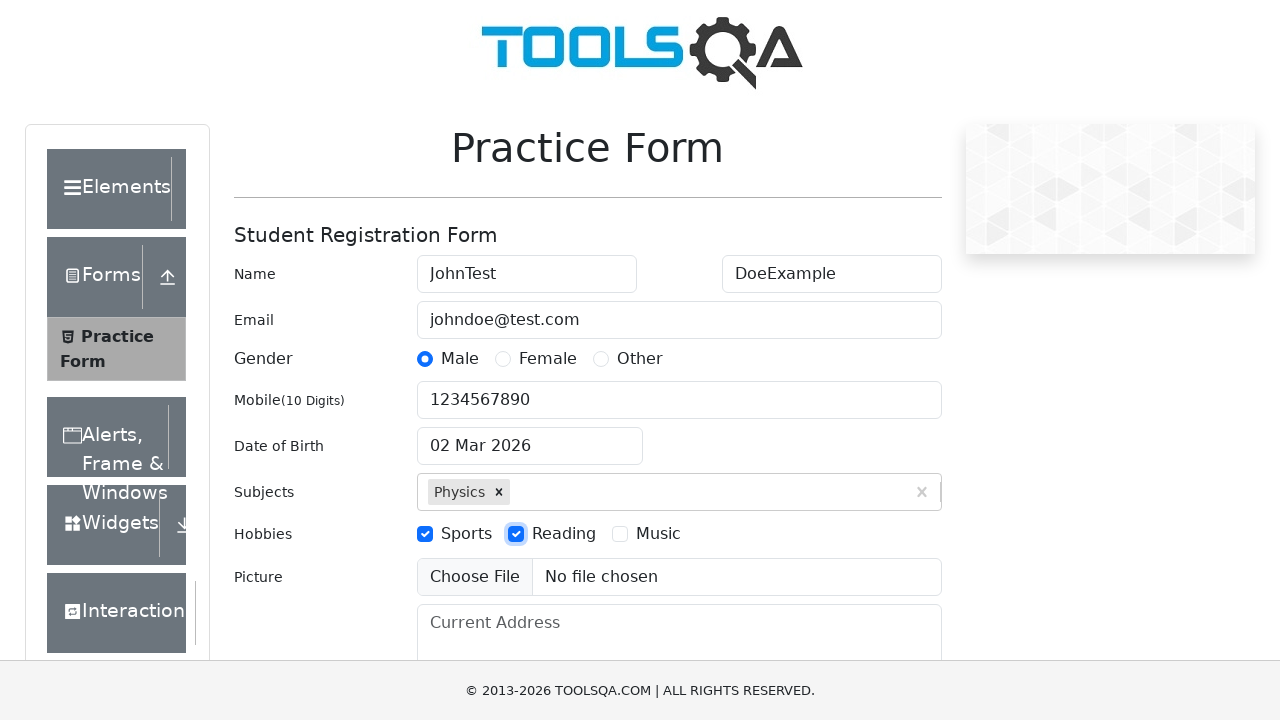

Filled current address field with '123 Test Street' on #currentAddress
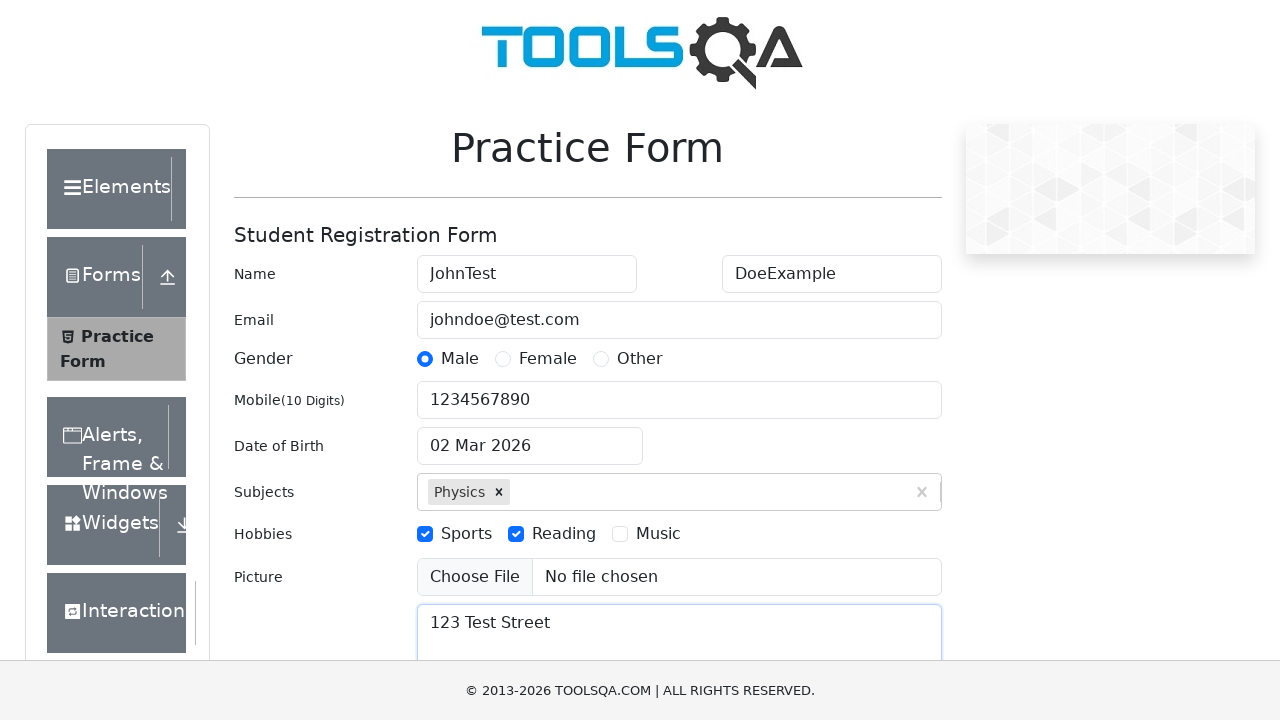

Clicked state dropdown at (527, 437) on #state
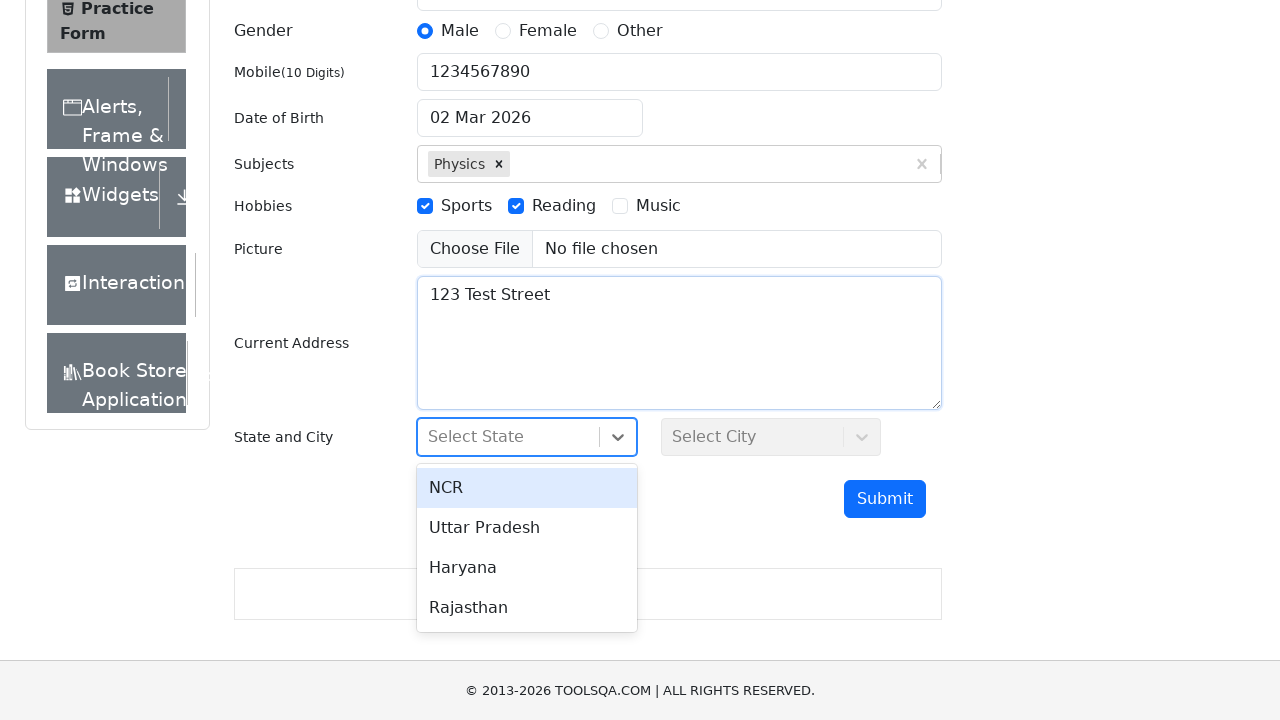

Selected 'NCR' from state dropdown at (527, 488) on internal:text="NCR"s
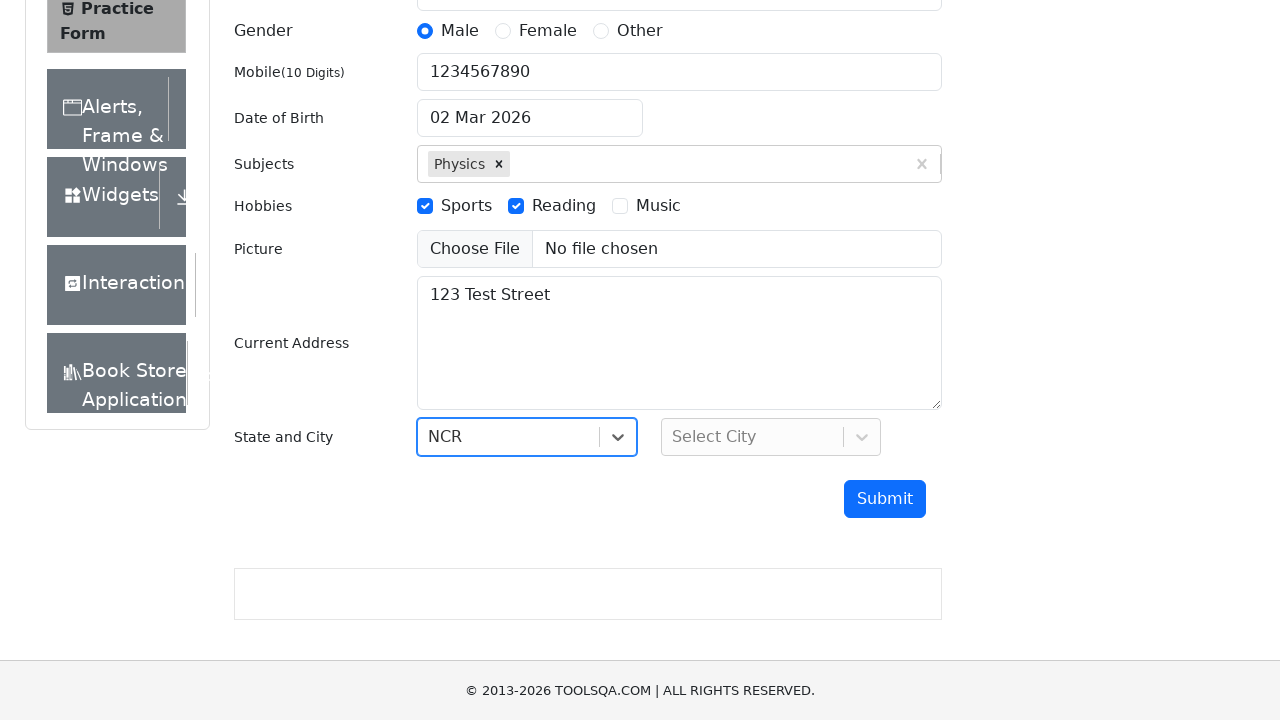

Clicked city dropdown at (771, 437) on #city
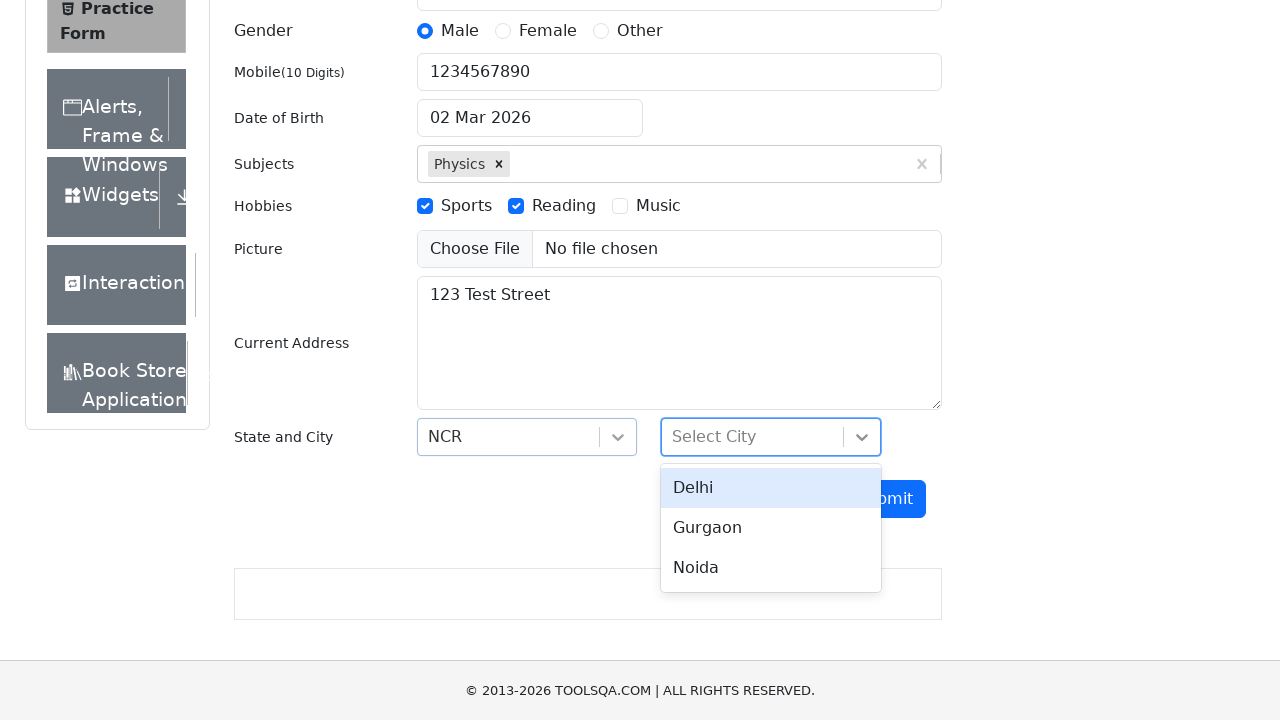

Selected 'Delhi' from city dropdown at (771, 488) on internal:text="Delhi"s
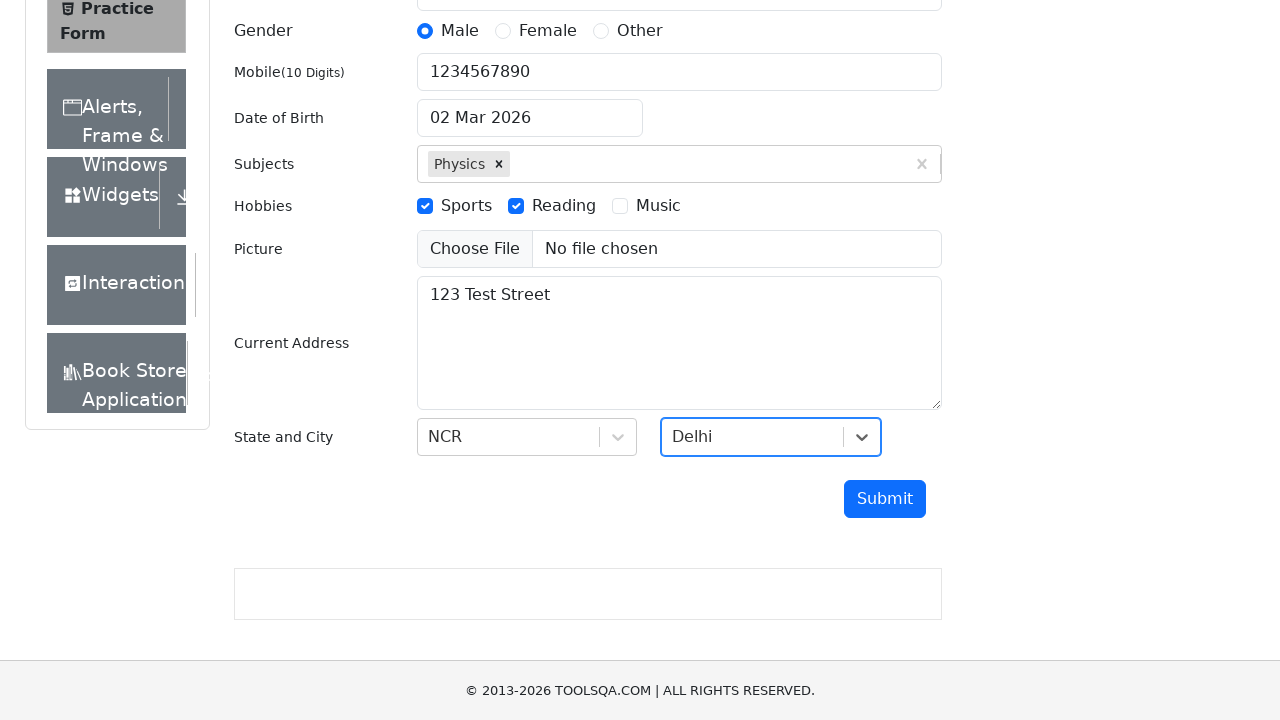

Clicked submit button to submit the form at (885, 499) on #submit
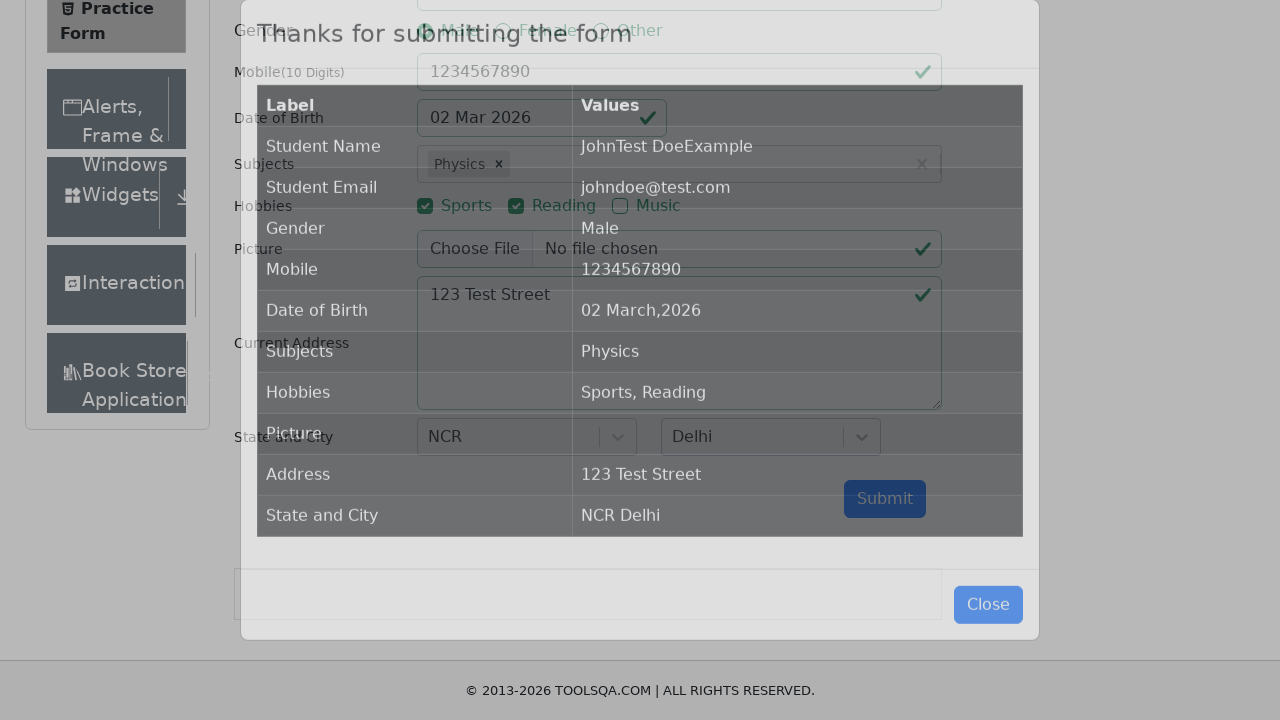

Verified submission popup is now visible
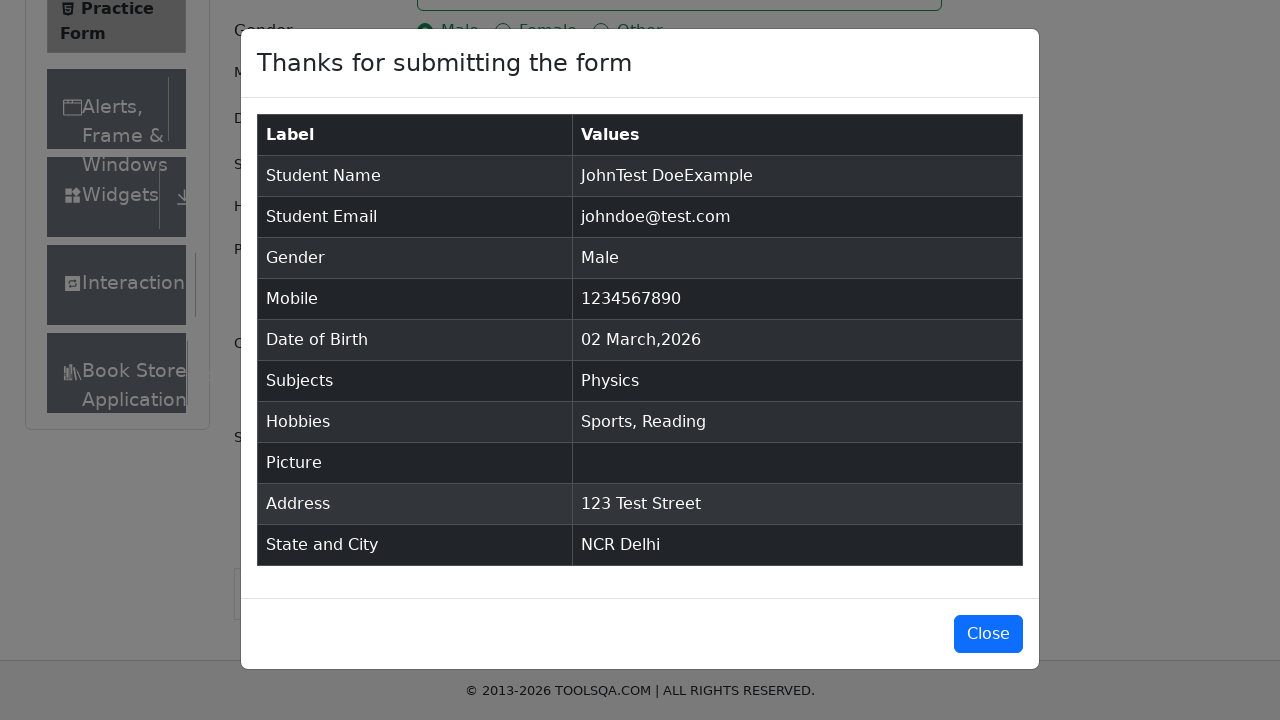

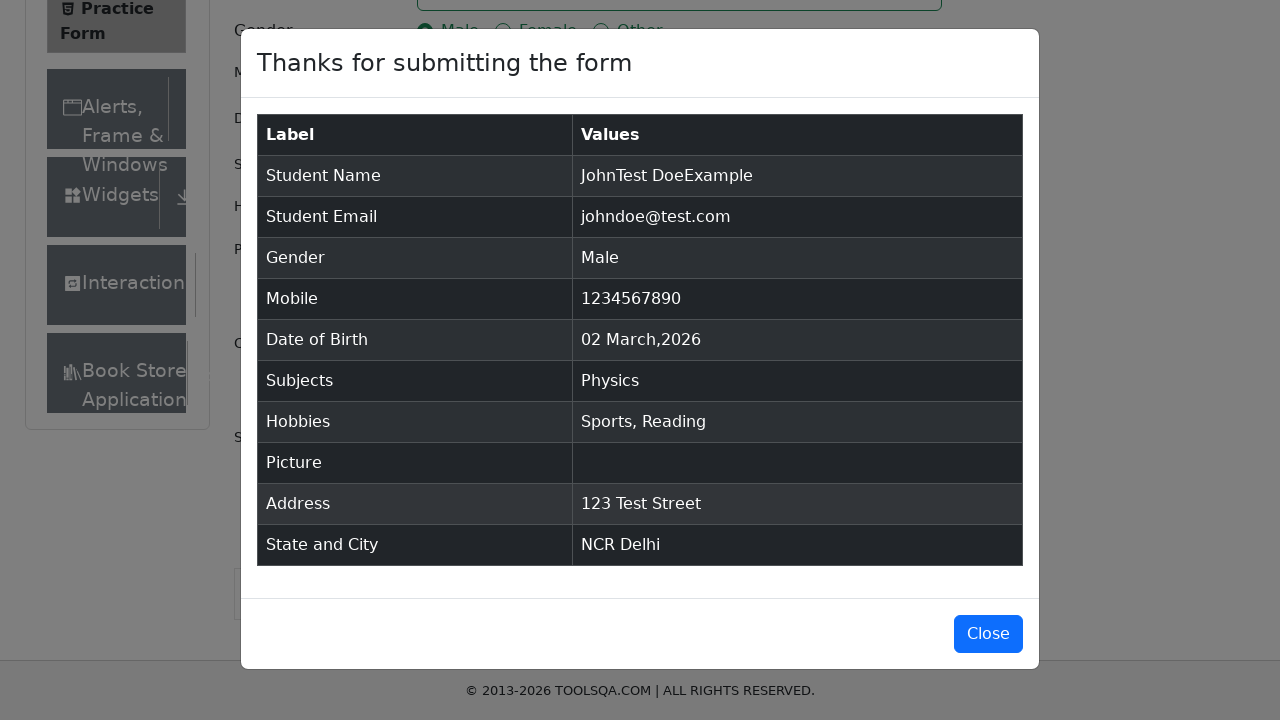